Tests registration form validation when submitting with empty data, verifying all required field error messages are displayed.

Starting URL: https://alada.vn/tai-khoan/dang-ky.html

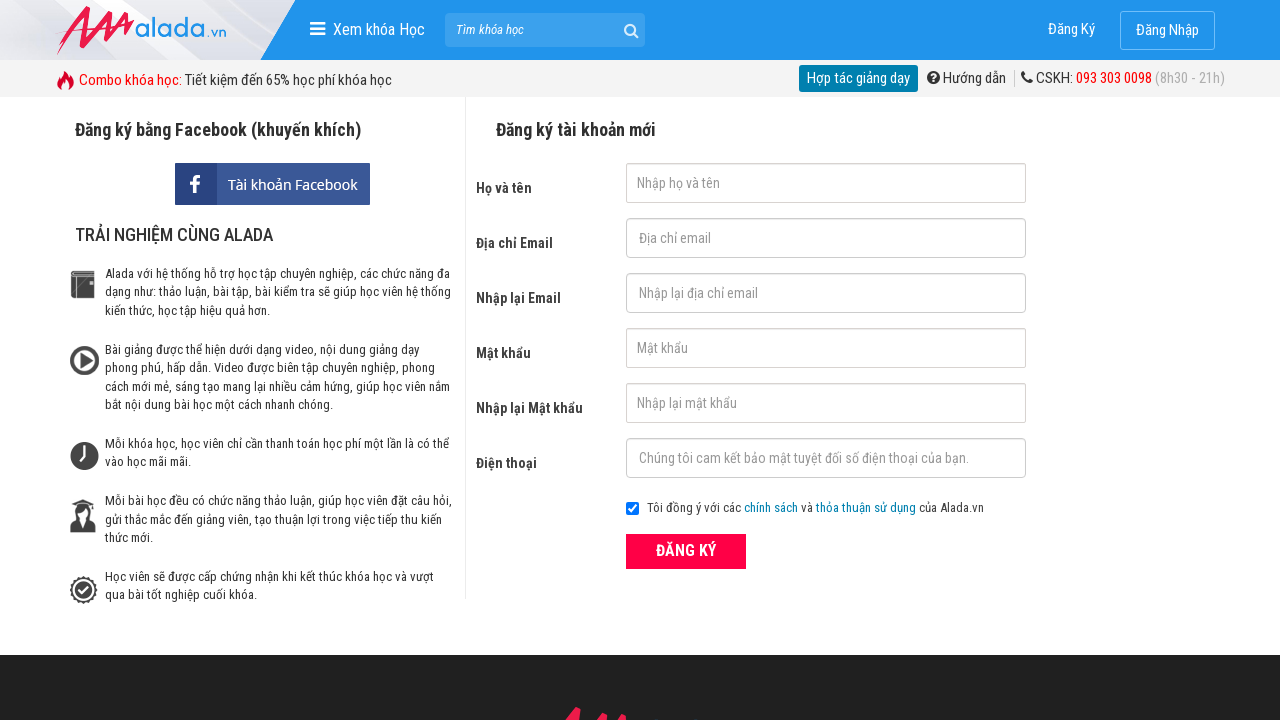

Clicked ĐĂNG KÝ (Register) button without filling any form fields at (686, 551) on xpath=//form[@id='frmLogin']//button[text()='ĐĂNG KÝ']
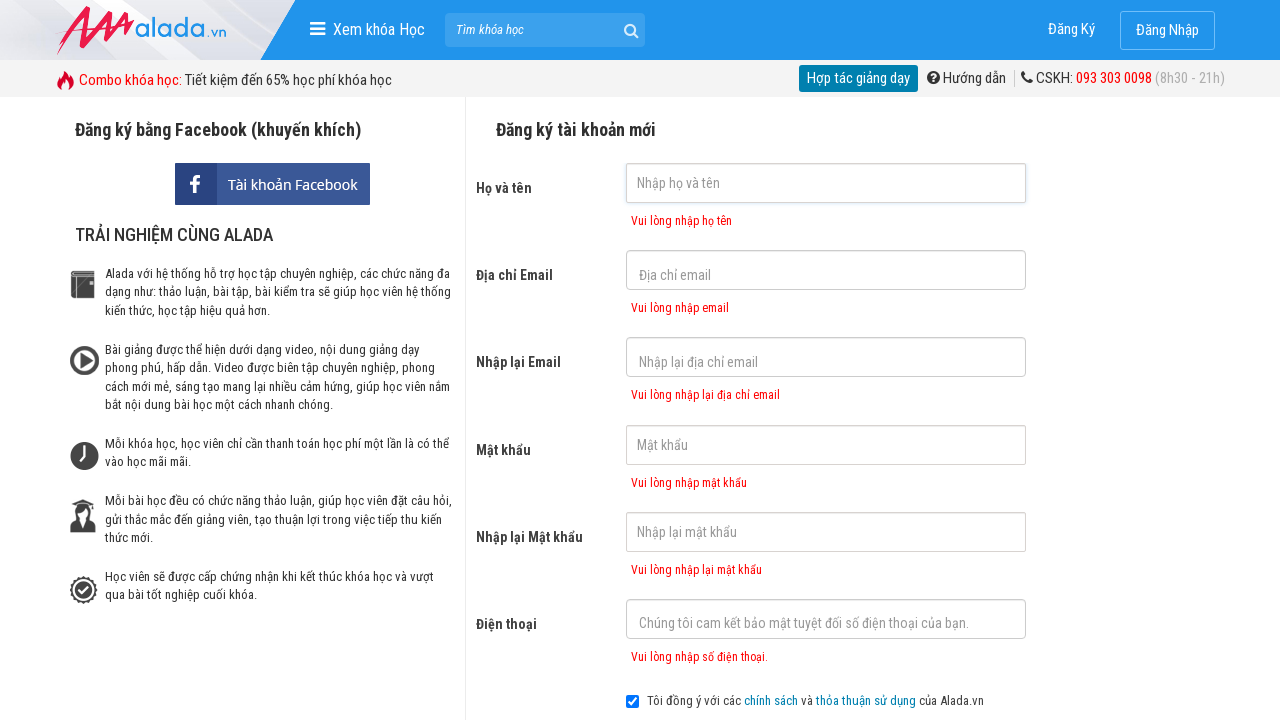

First name error message appeared
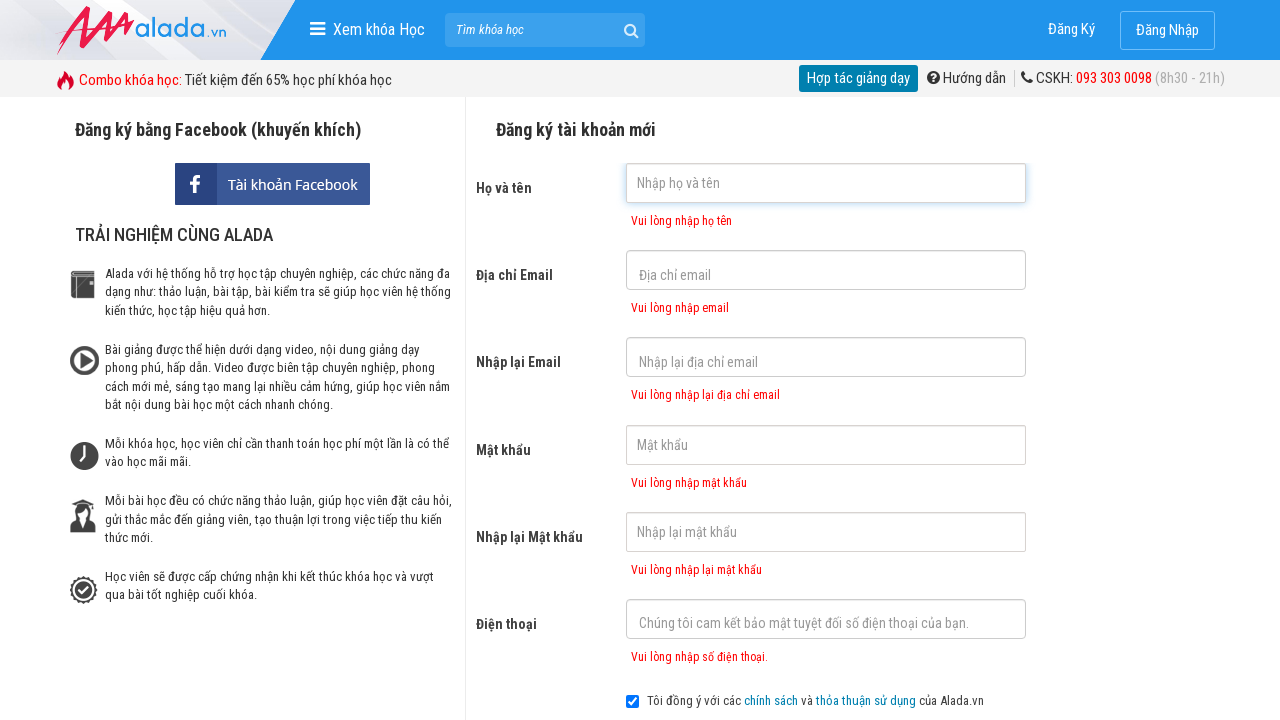

Email error message appeared
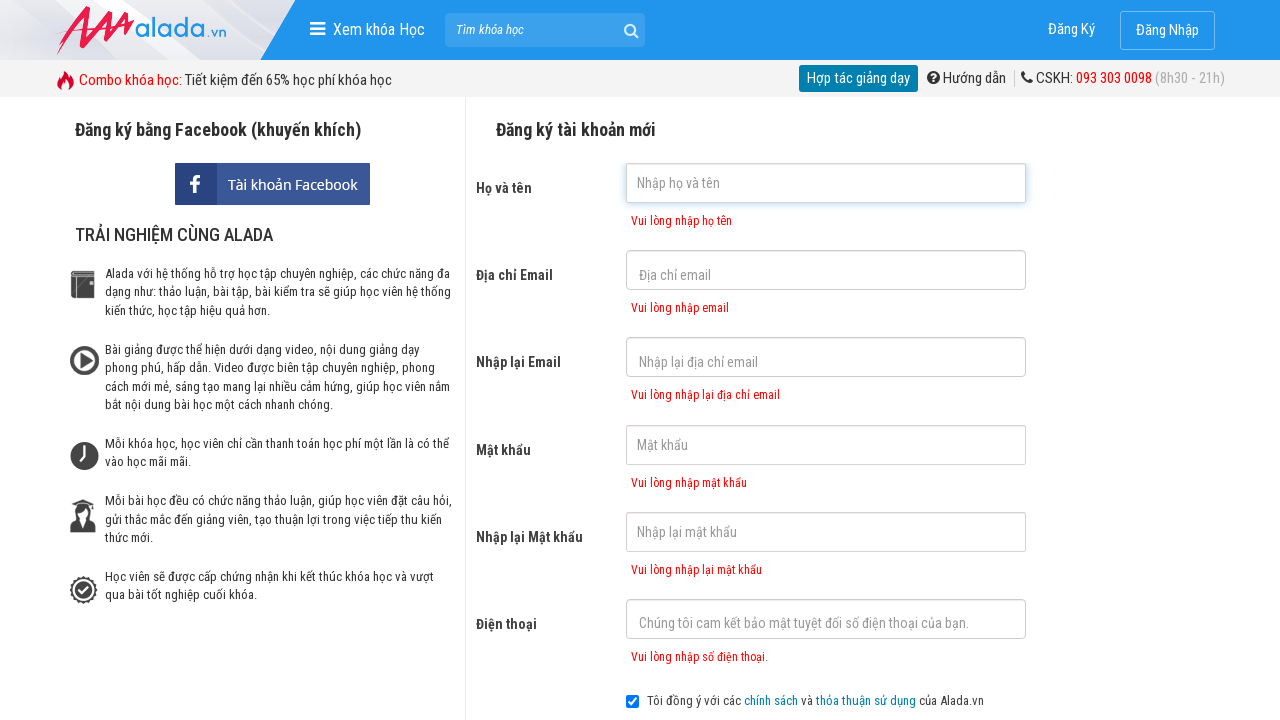

Confirm email error message appeared
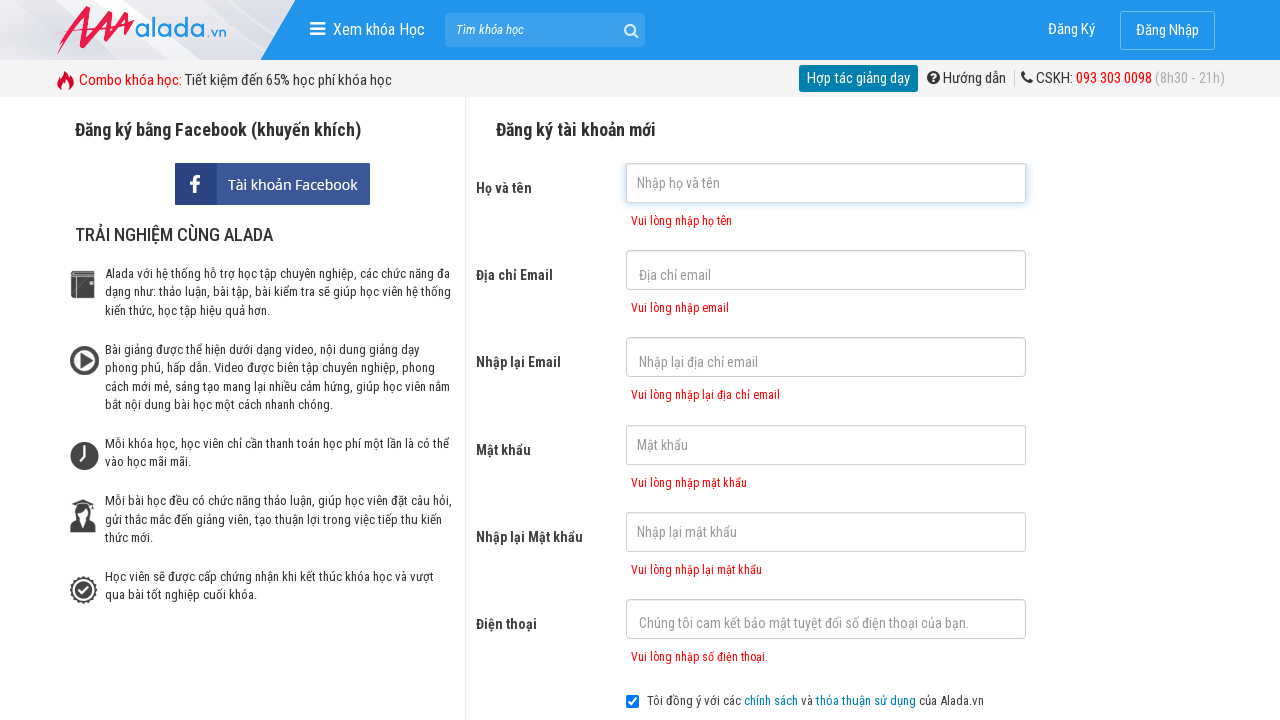

Password error message appeared
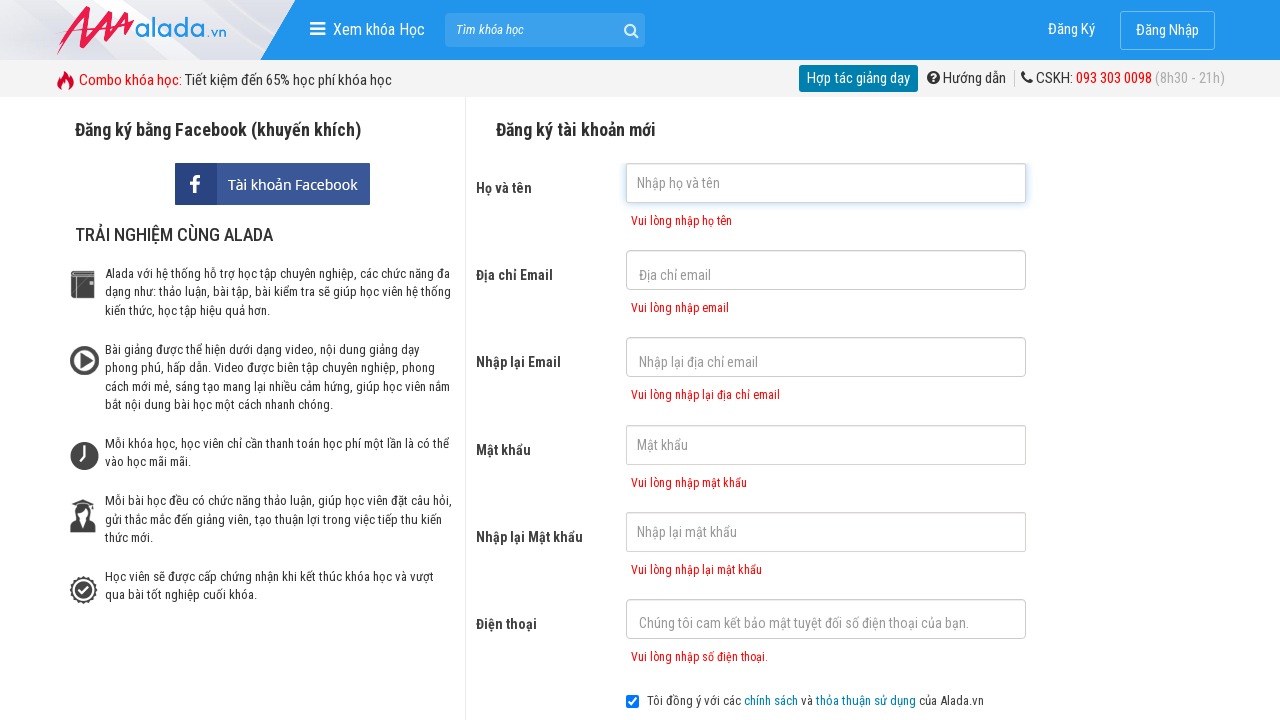

Confirm password error message appeared
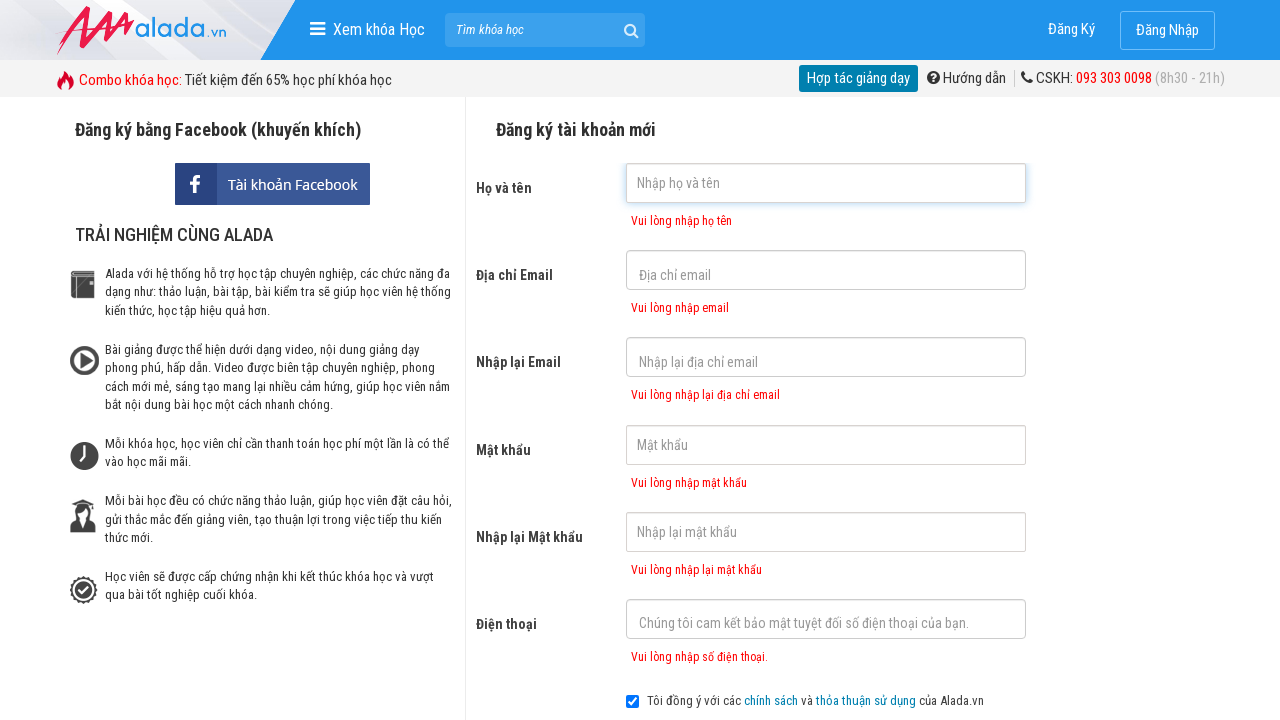

Phone number error message appeared
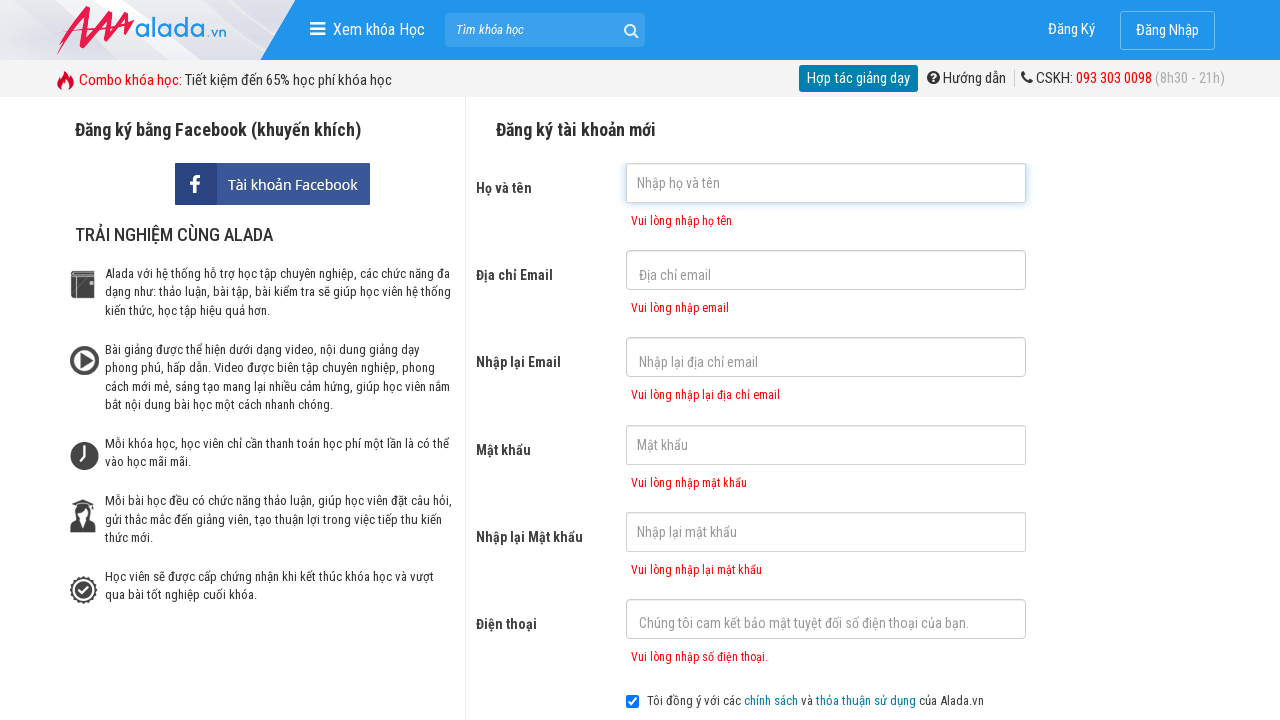

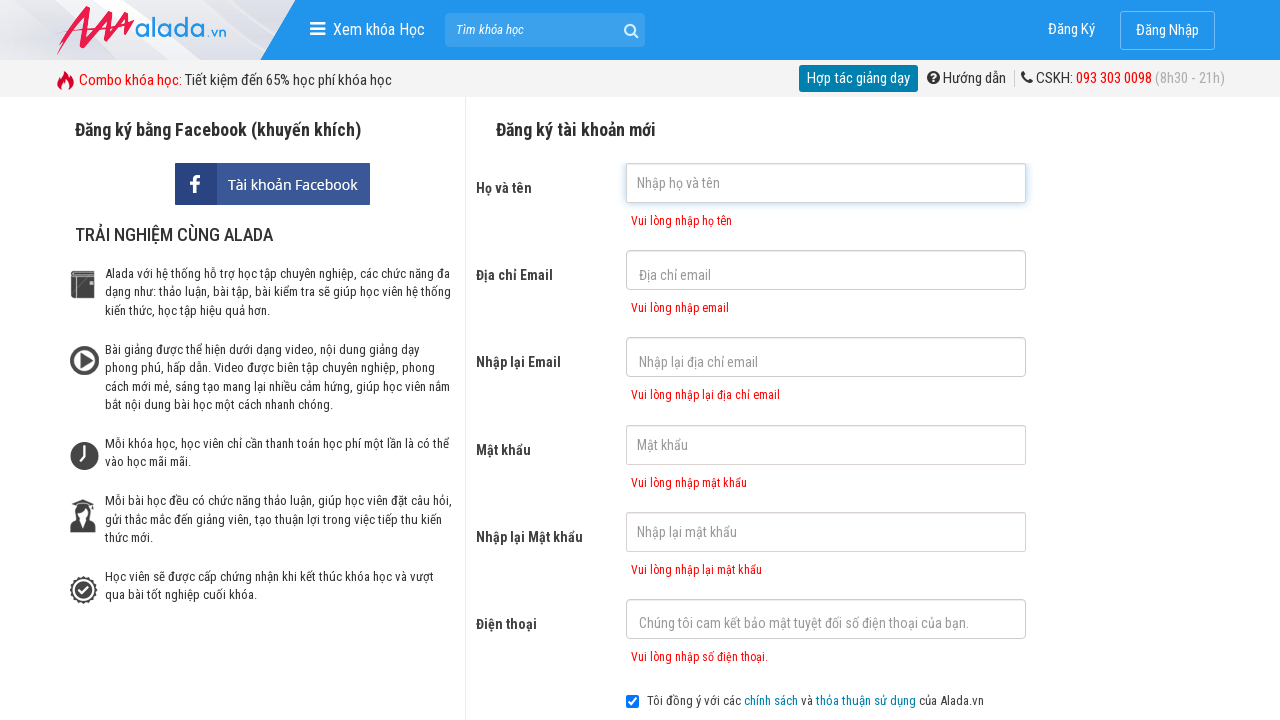